Tests sending text to a JavaScript prompt alert by clicking the third button, entering a name in the prompt, accepting it, and verifying the name appears in the result message

Starting URL: https://testcenter.techproeducation.com/index.php?page=javascript-alerts

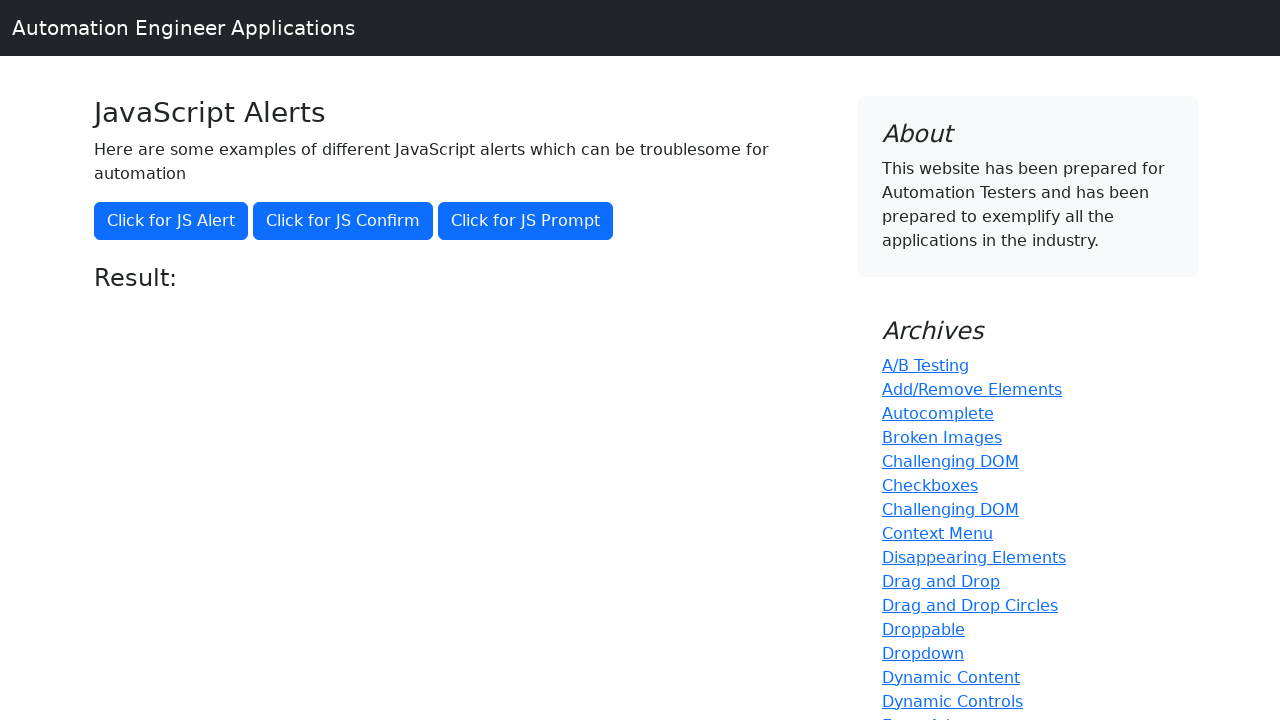

Set up dialog handler to accept prompt with 'Marcus'
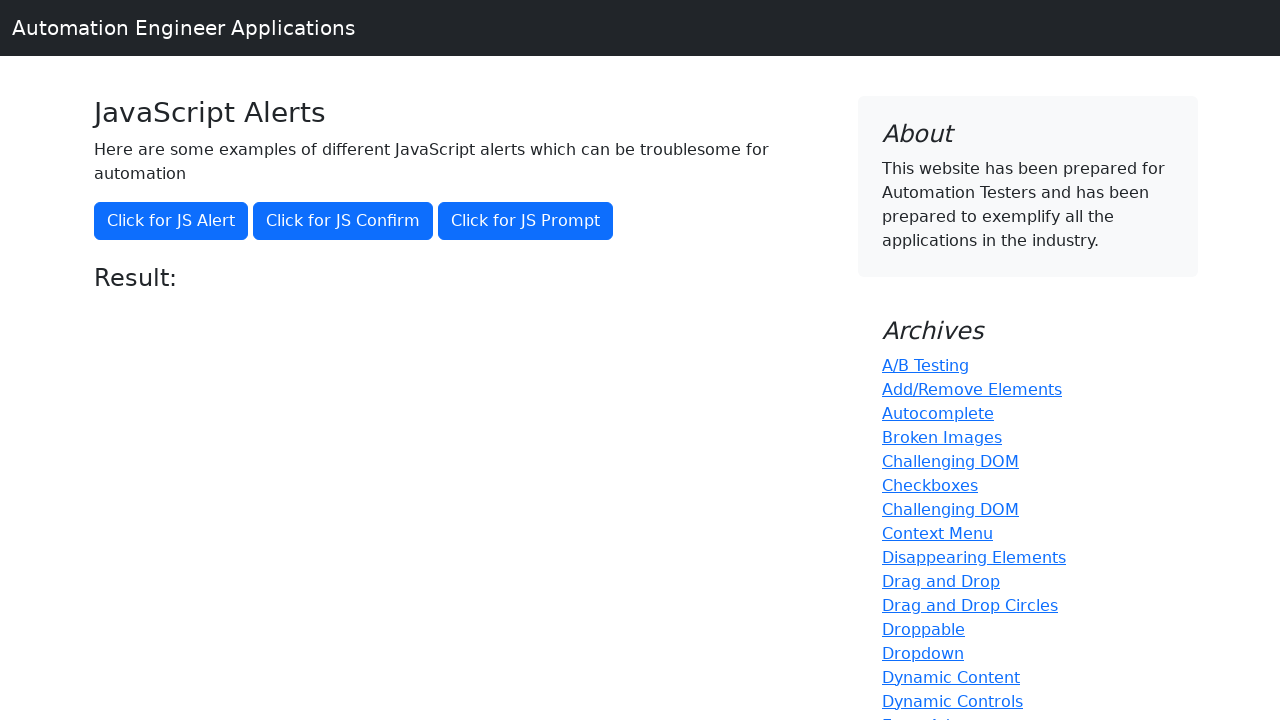

Clicked the third button to trigger JavaScript prompt alert at (526, 221) on (//button)[3]
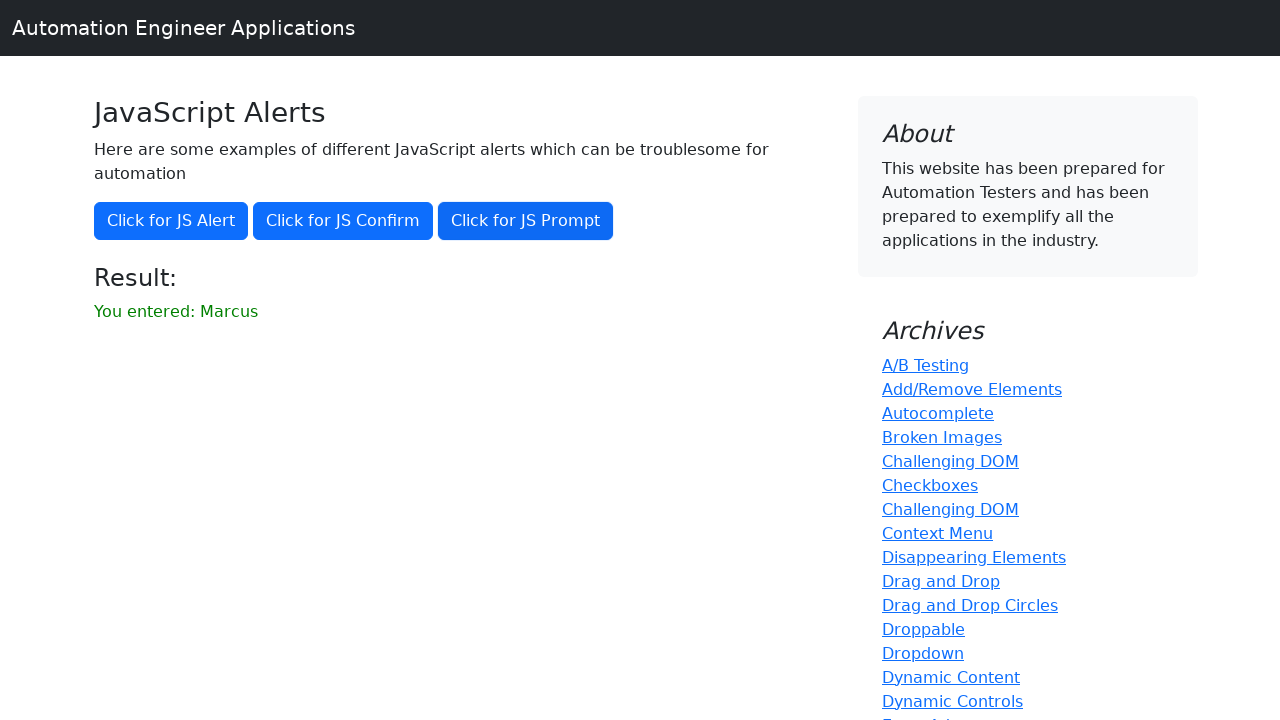

Waited 1000ms for the result to update
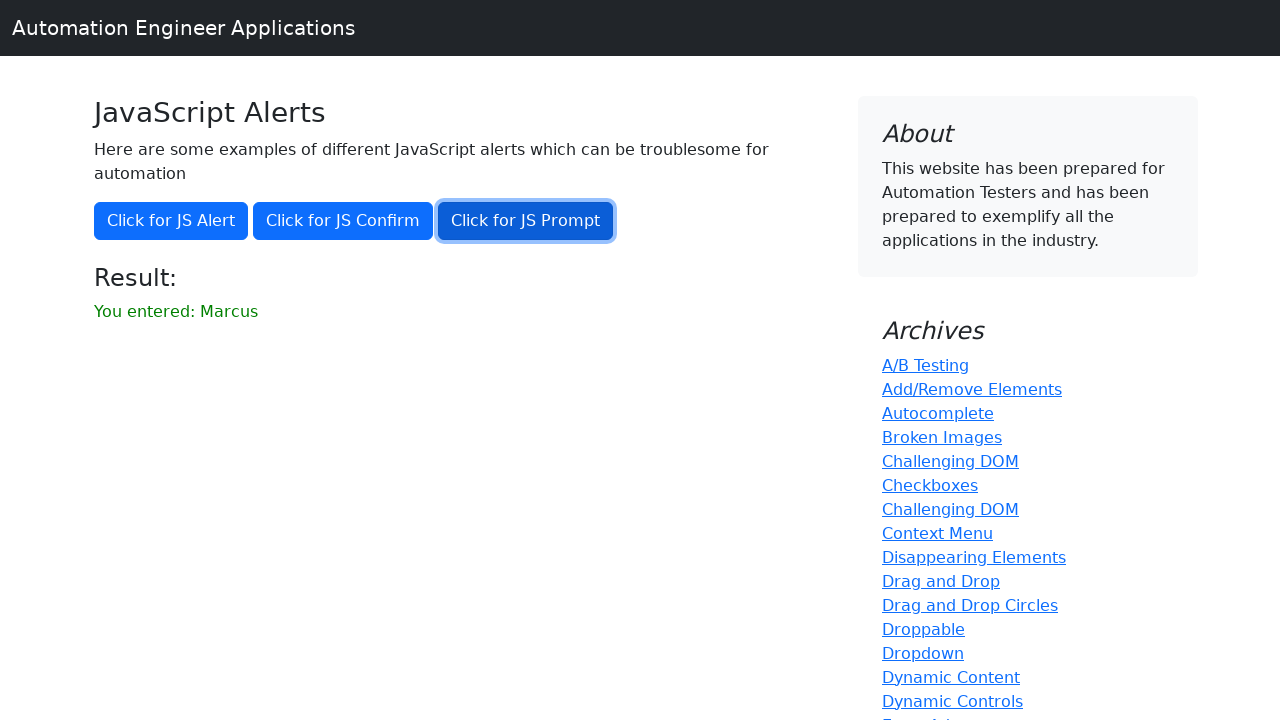

Retrieved result text from second paragraph
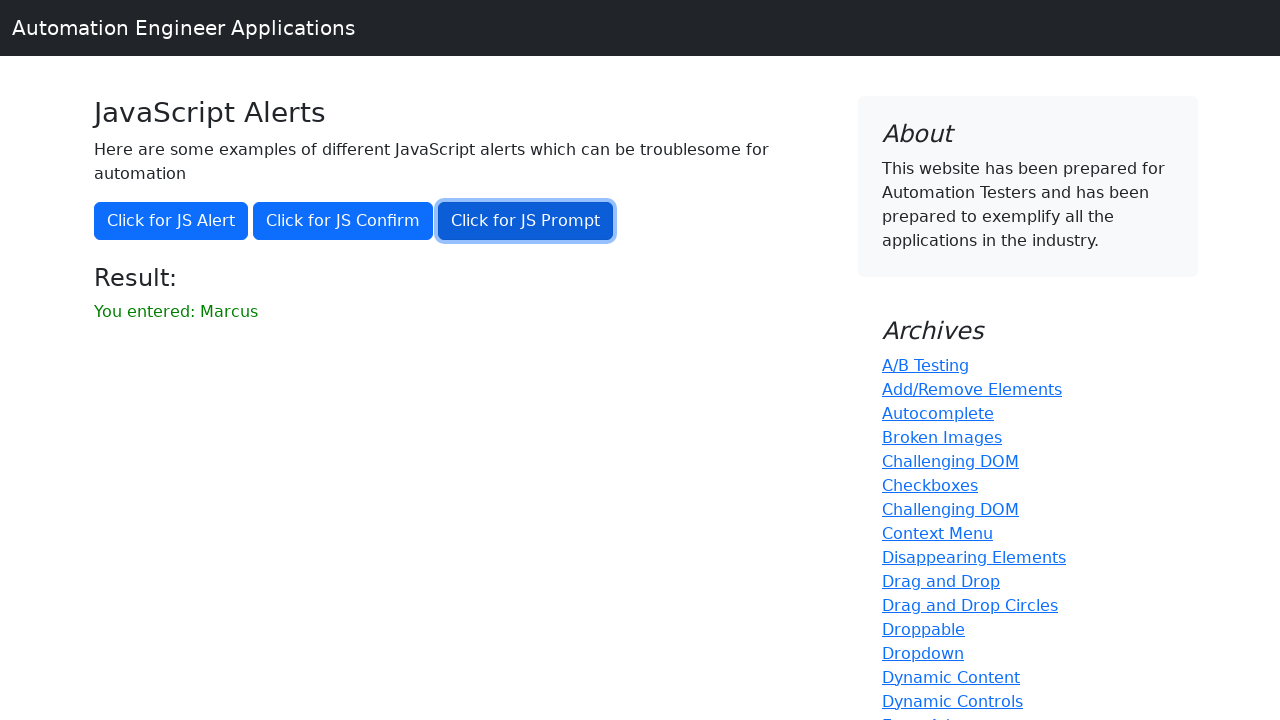

Verified 'Marcus' appears in the result message
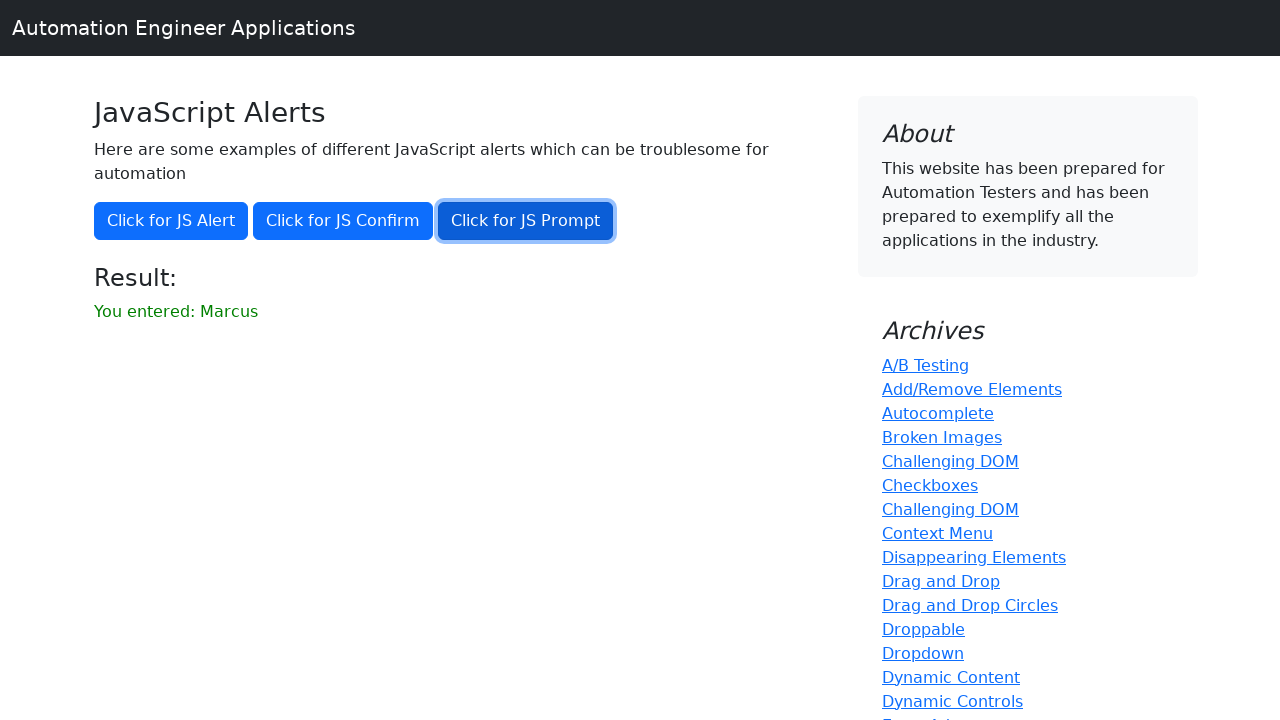

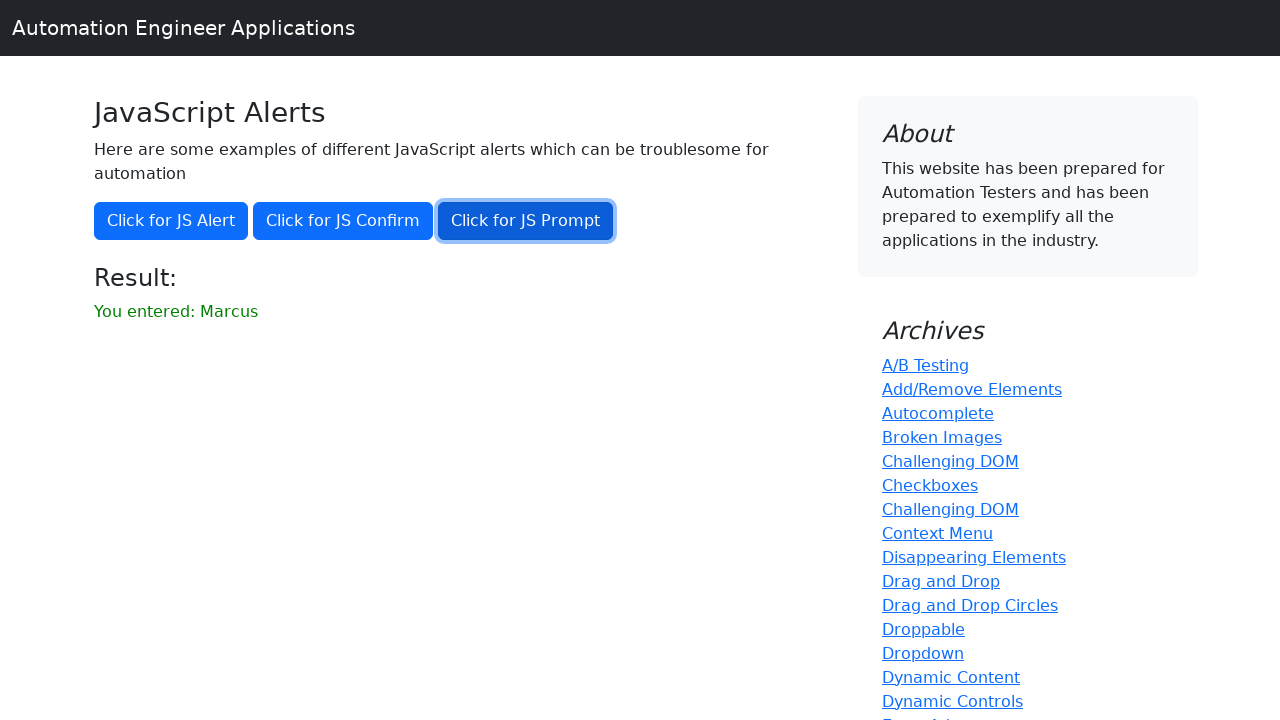